Tests a registration form by filling in first name, last name, and email fields, then submitting and verifying the success message.

Starting URL: http://suninjuly.github.io/registration1.html

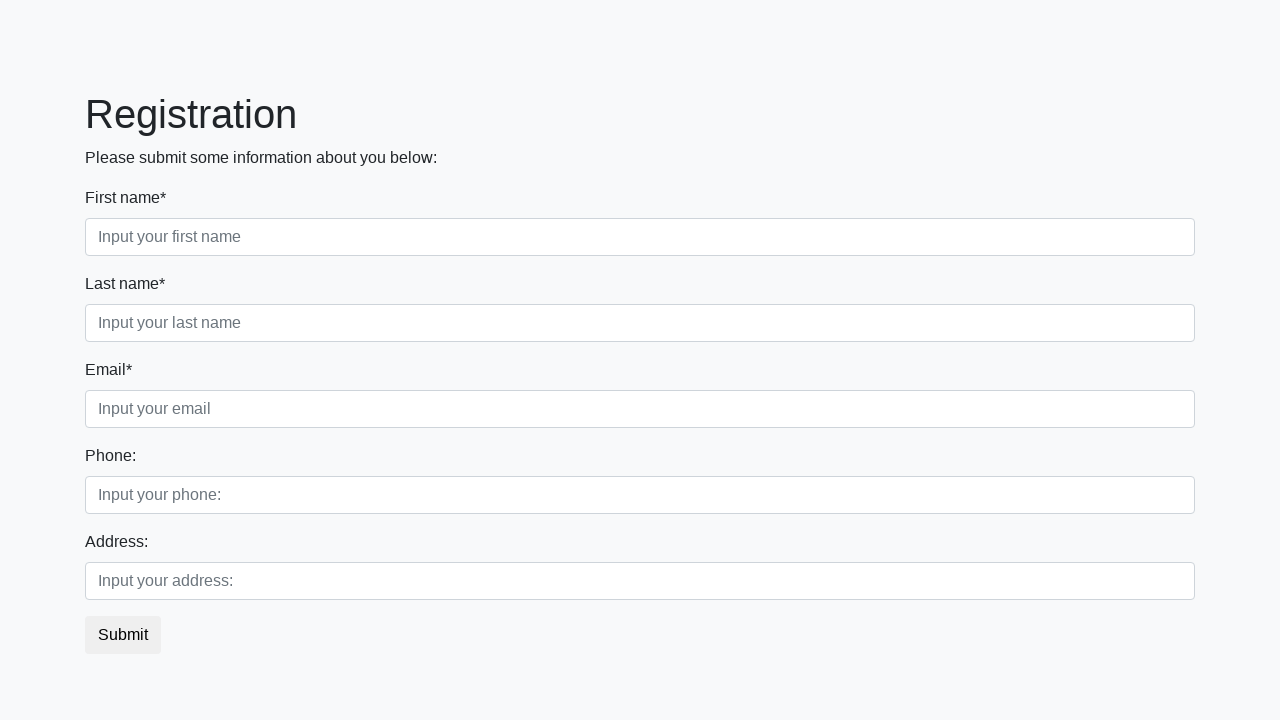

Filled first name field with 'Marcus' on input[placeholder="Input your first name"]
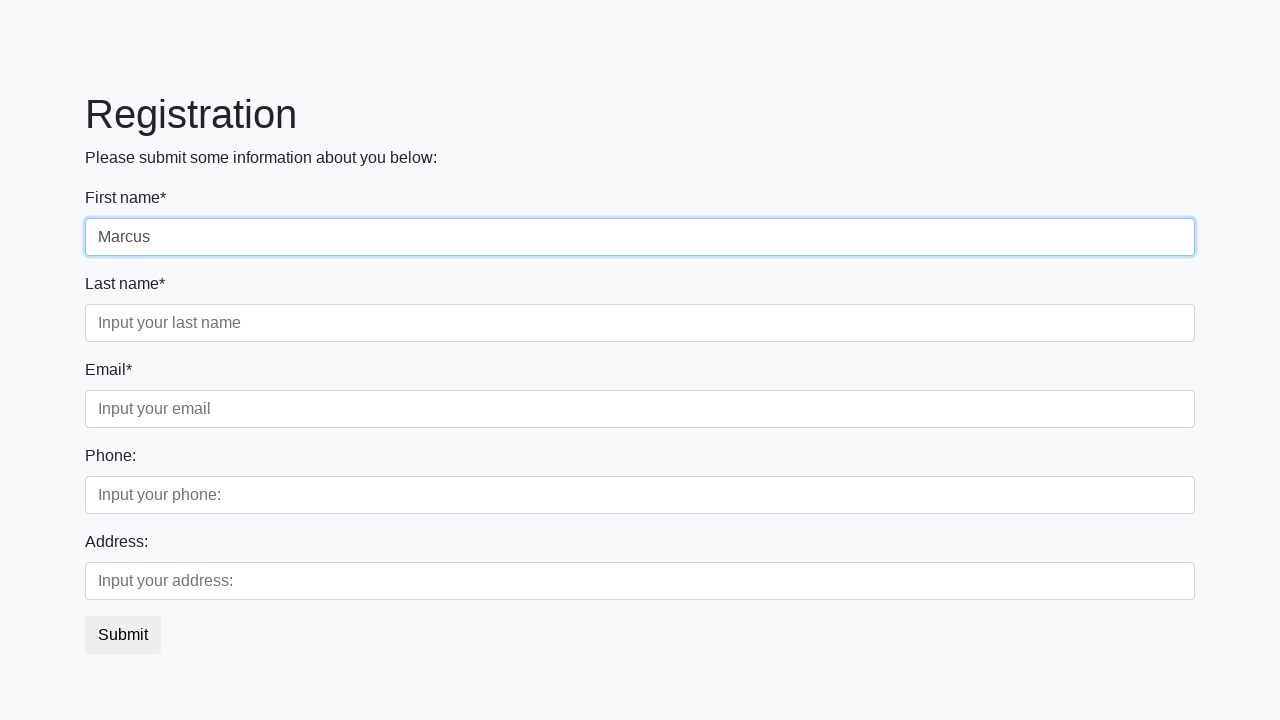

Filled last name field with 'Thompson' on input[placeholder="Input your last name"]
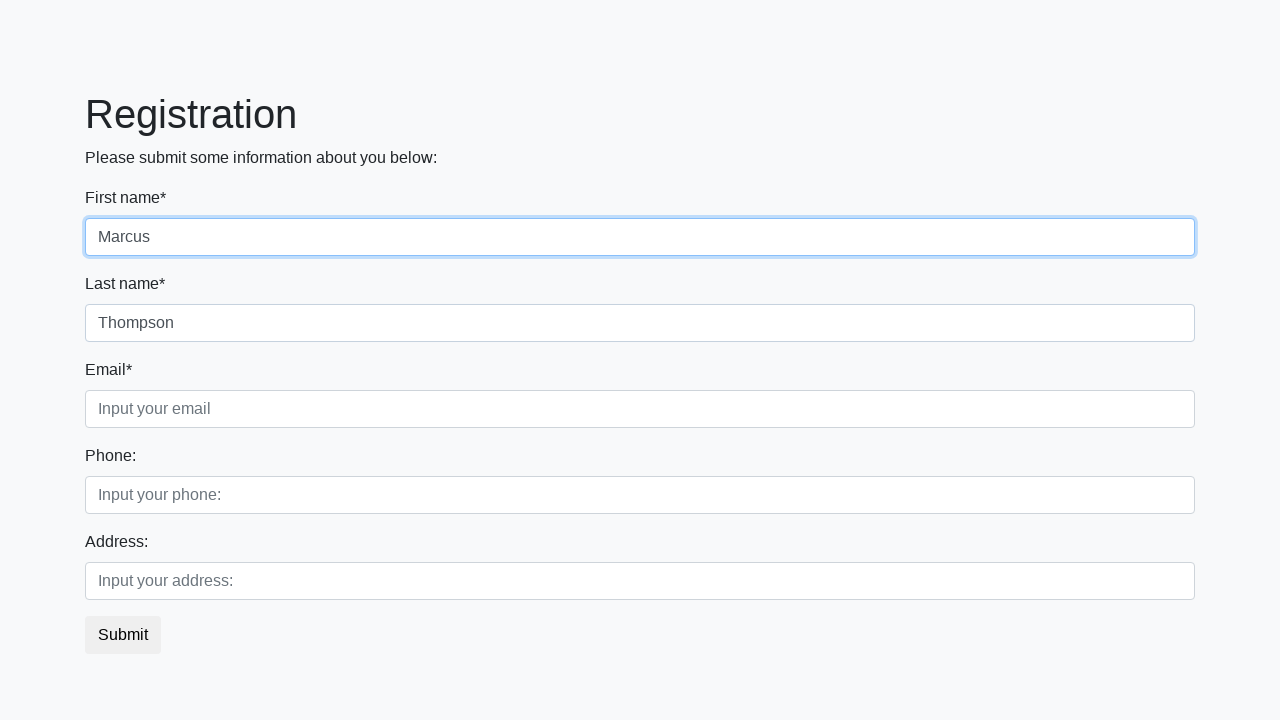

Filled email field with 'marcus.thompson@example.com' on input[placeholder="Input your email"]
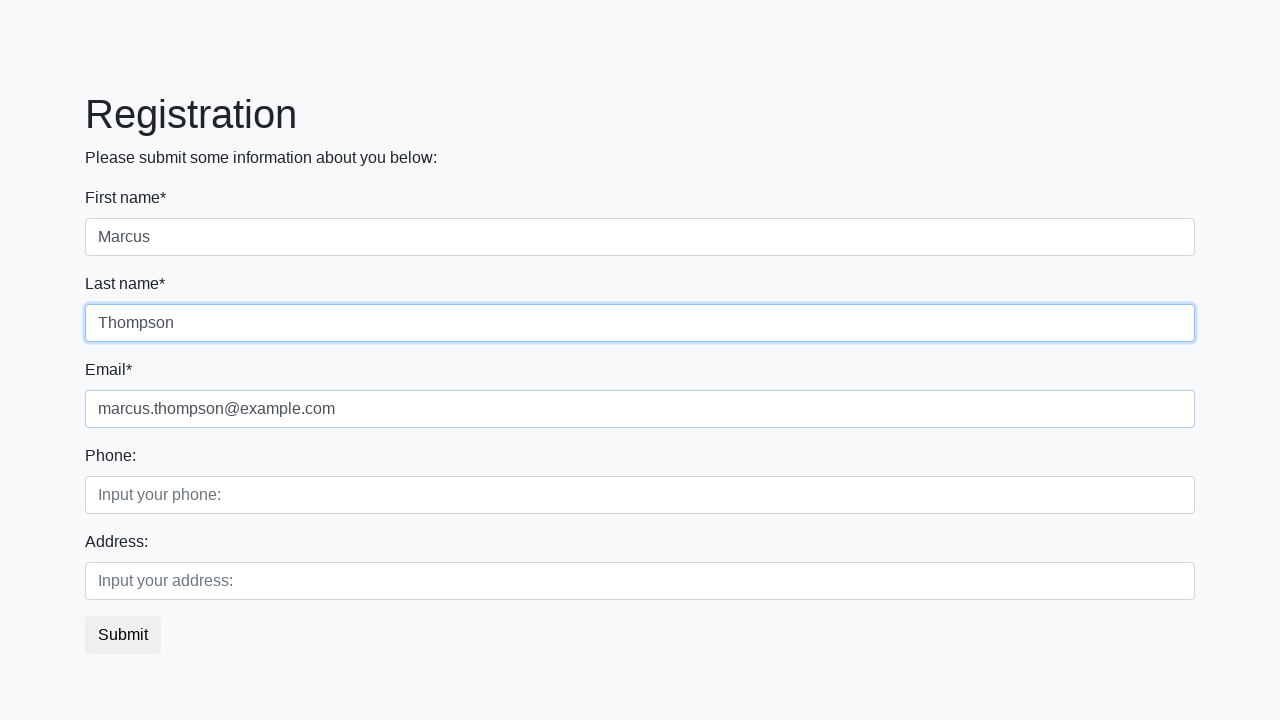

Clicked submit button to register at (123, 635) on button.btn
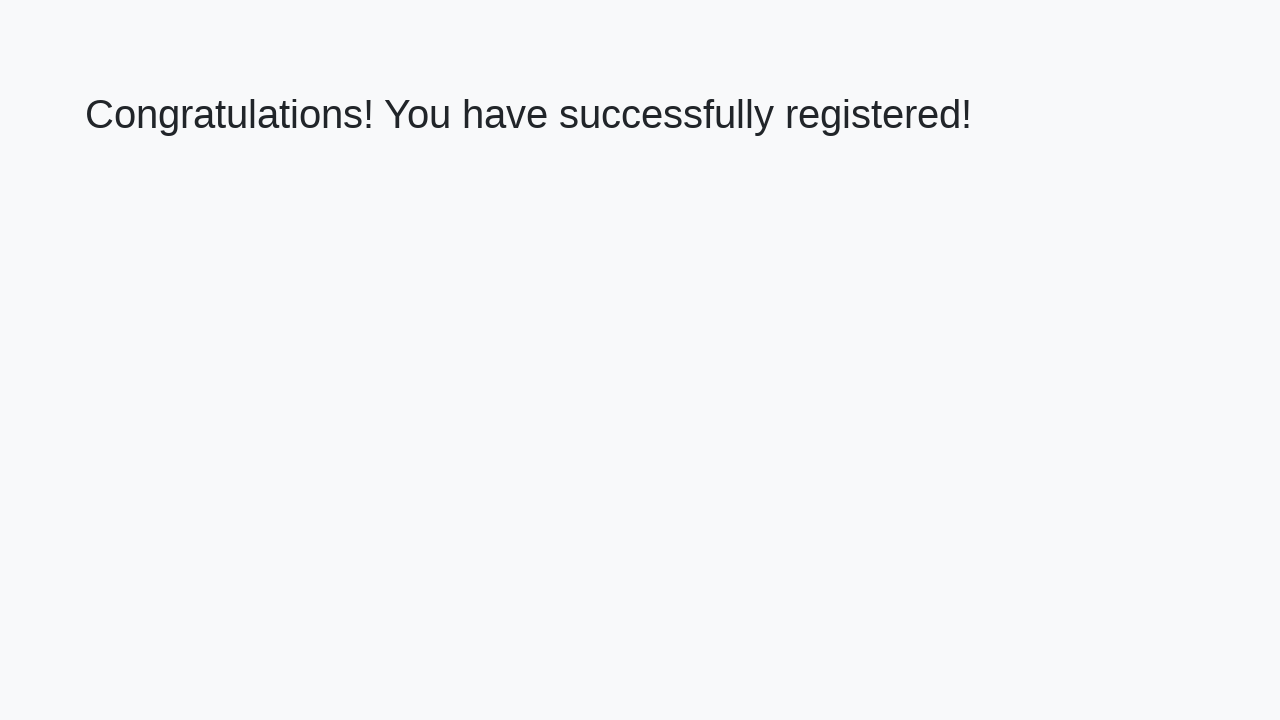

Success message heading loaded
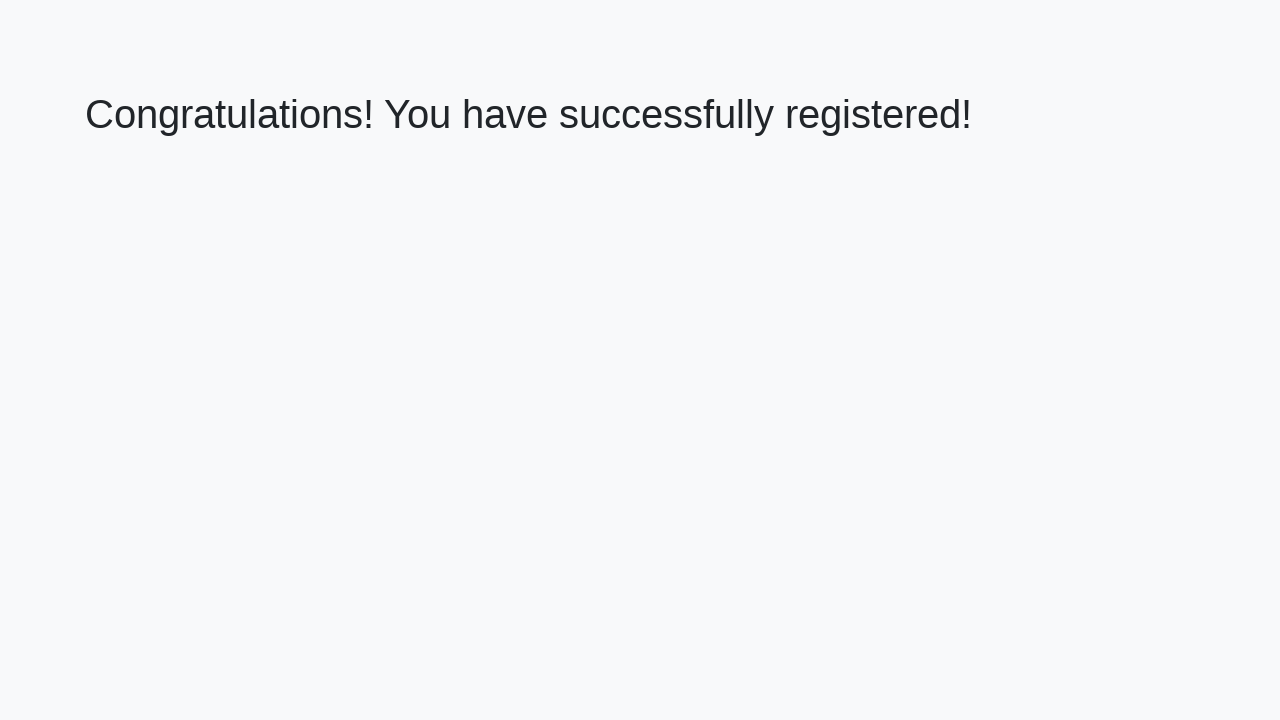

Retrieved success message text
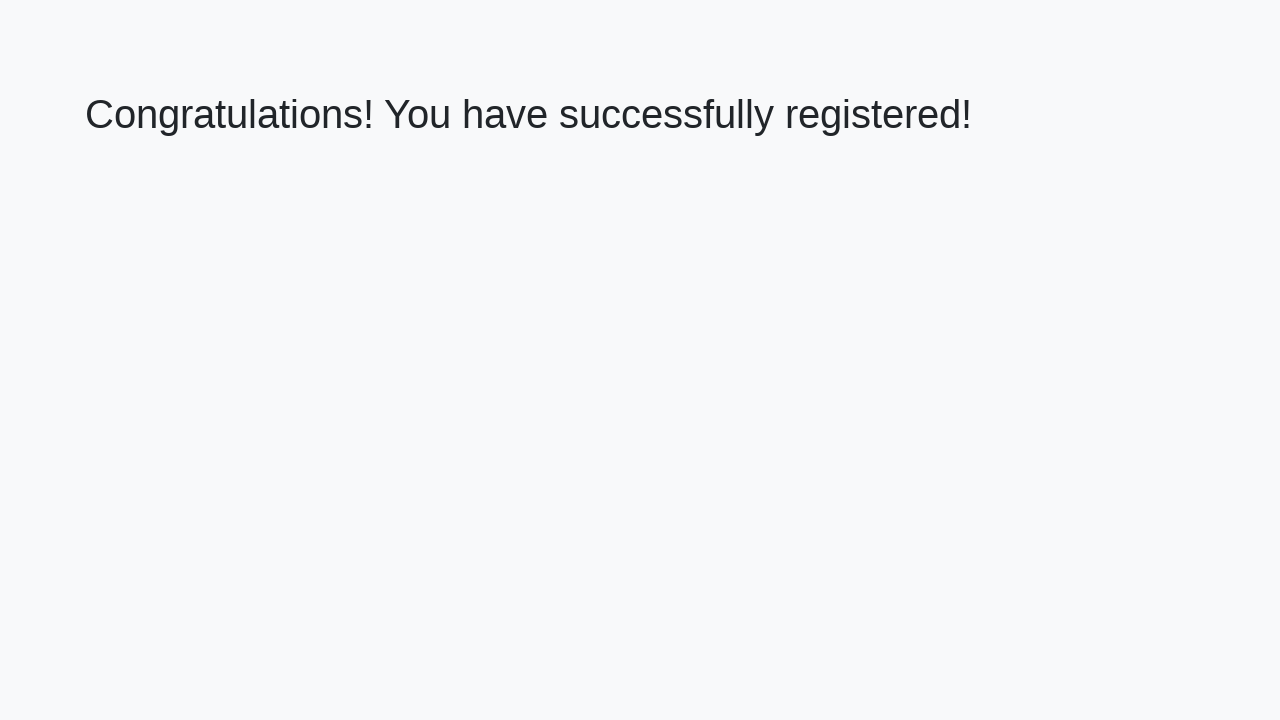

Verified success message contains expected text
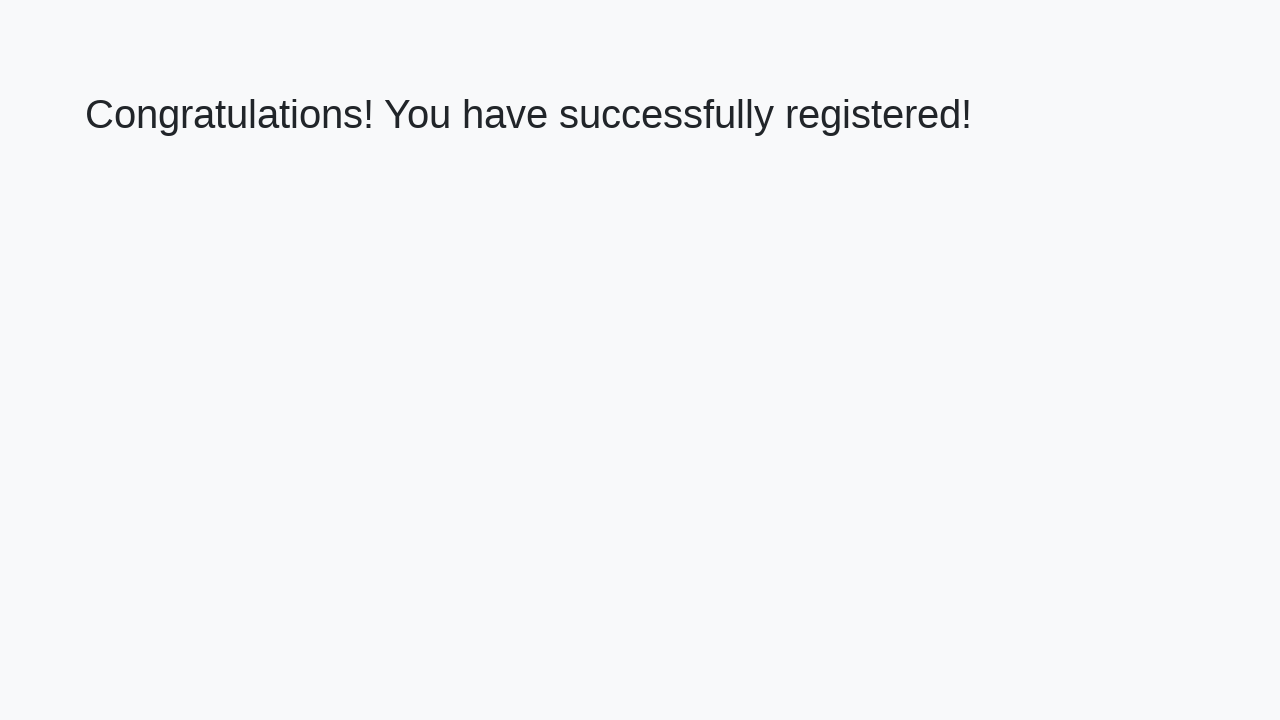

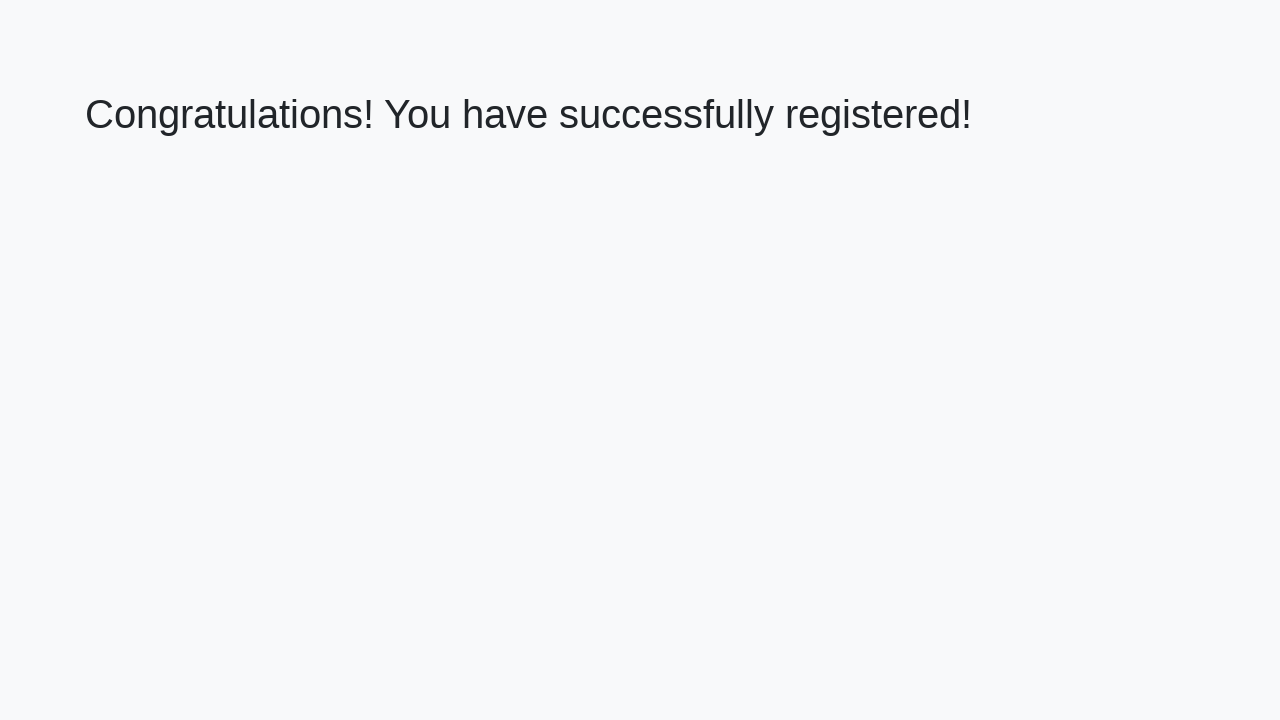